Tests JSON Formatter tool with invalid JSON input, verifying it properly displays an error message for malformed JSON

Starting URL: https://cse210-fa24-group4.github.io/cse210-fa24-group4/

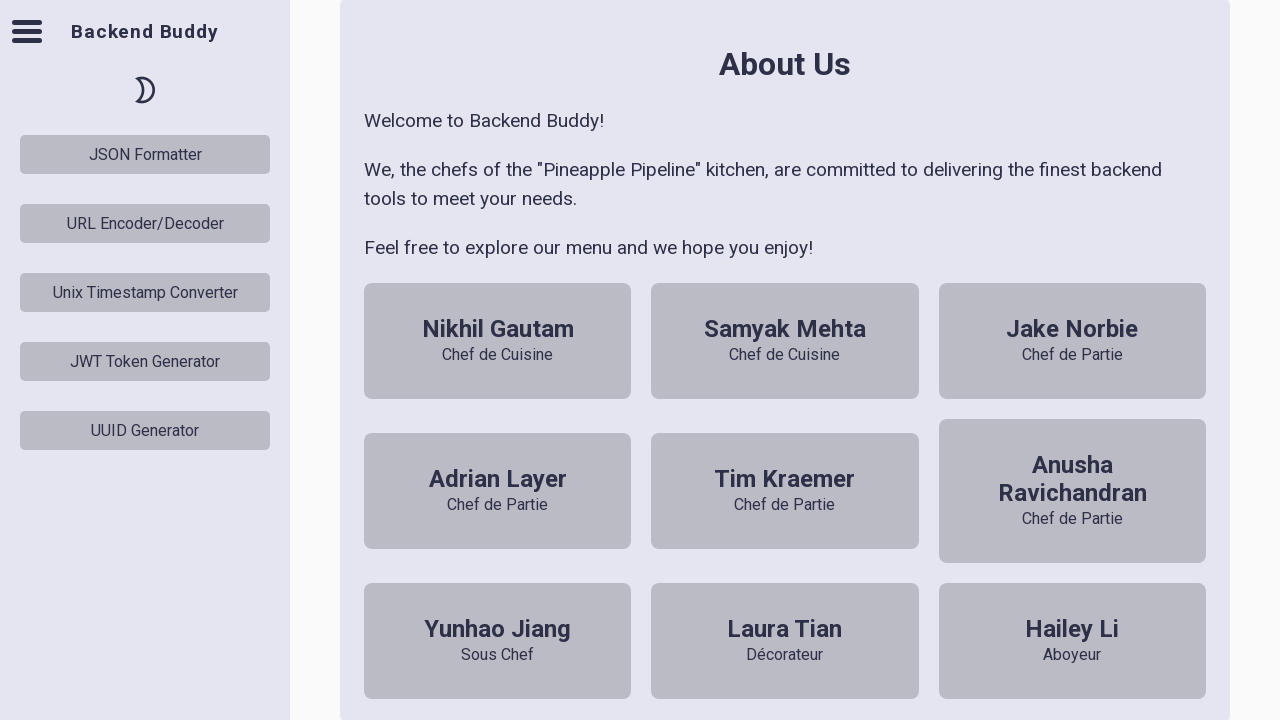

Waited for JSON Formatter button to load
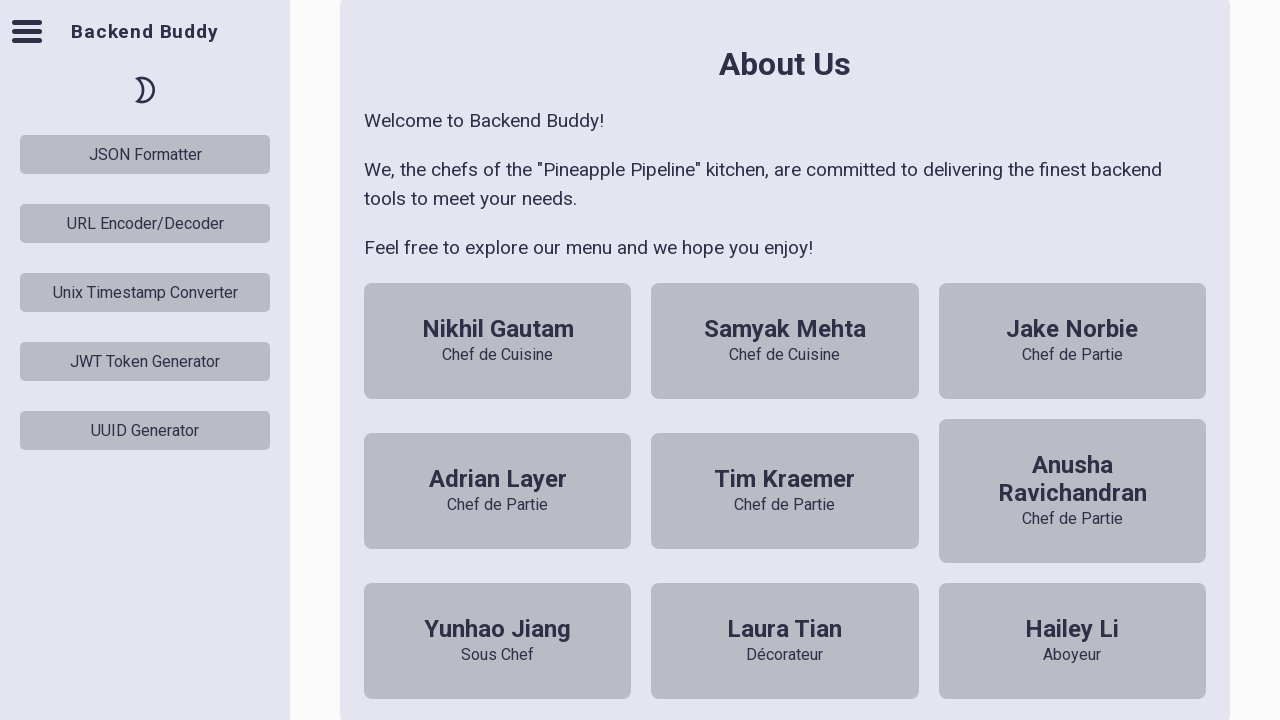

Clicked JSON Formatter button at (145, 154) on #json-formatter-button
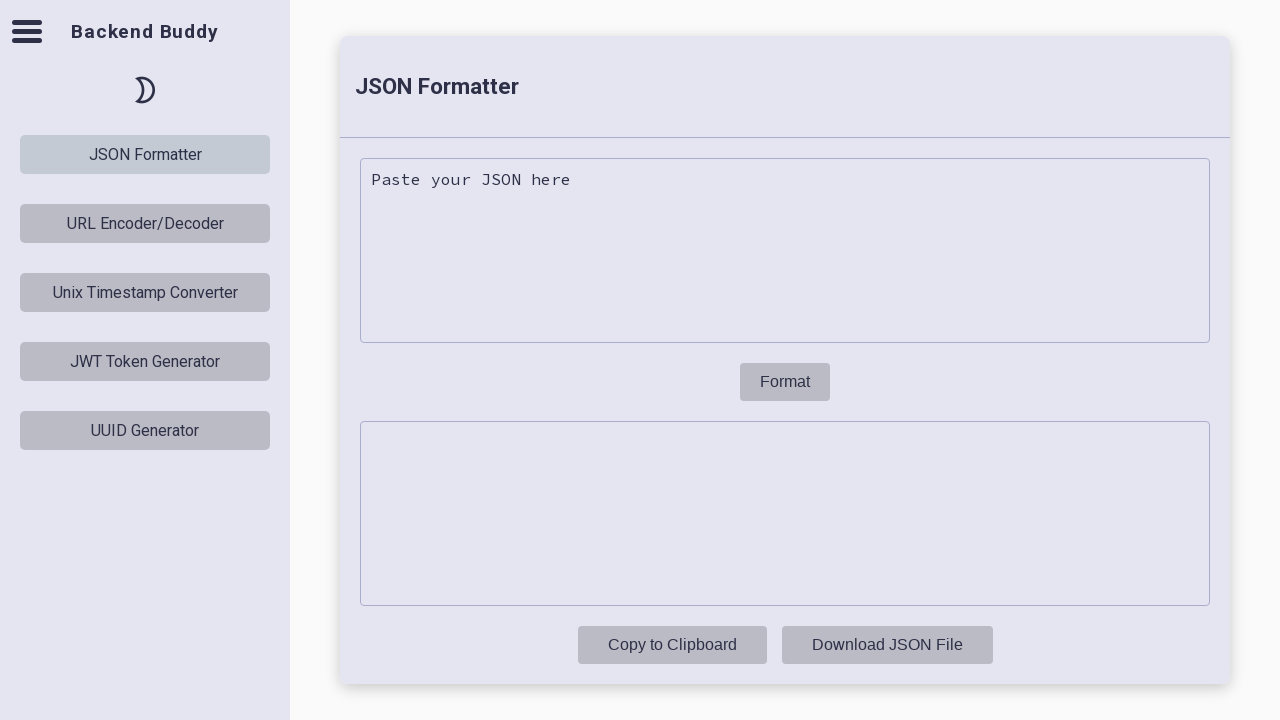

Waited for JSON Formatter tool to render
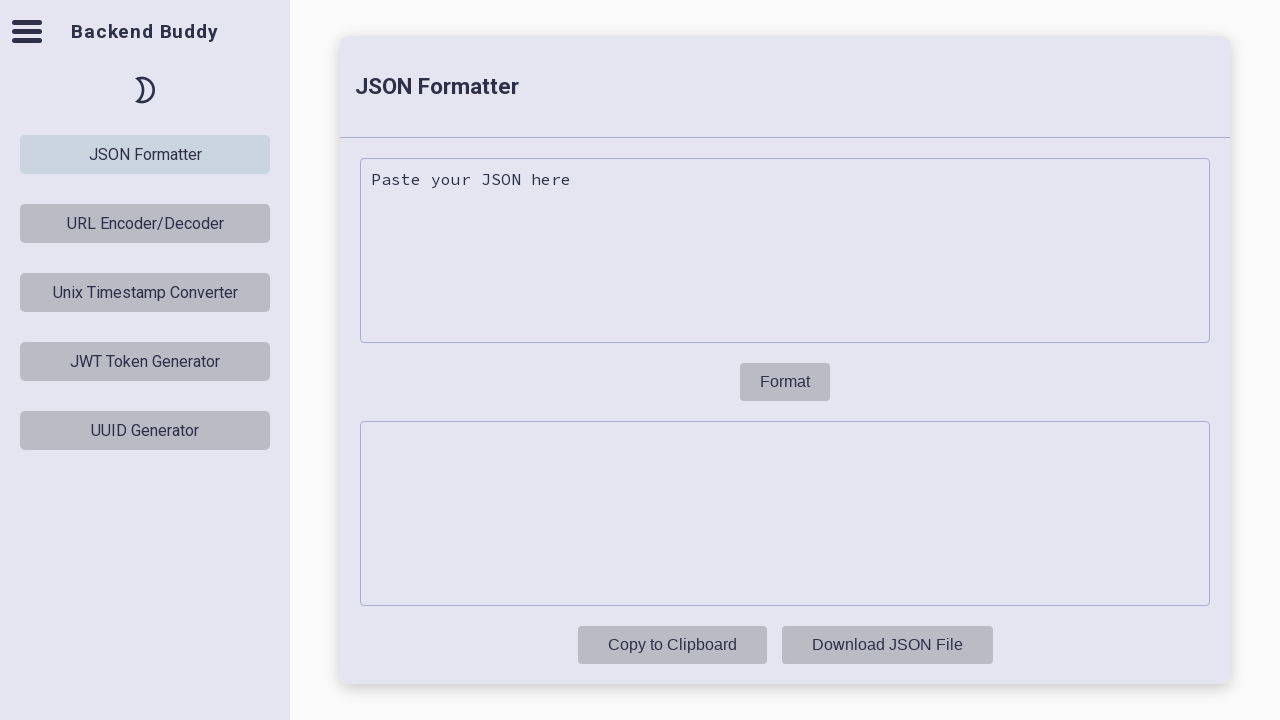

Filled input area with malformed JSON on json-formatter-tool .input-area
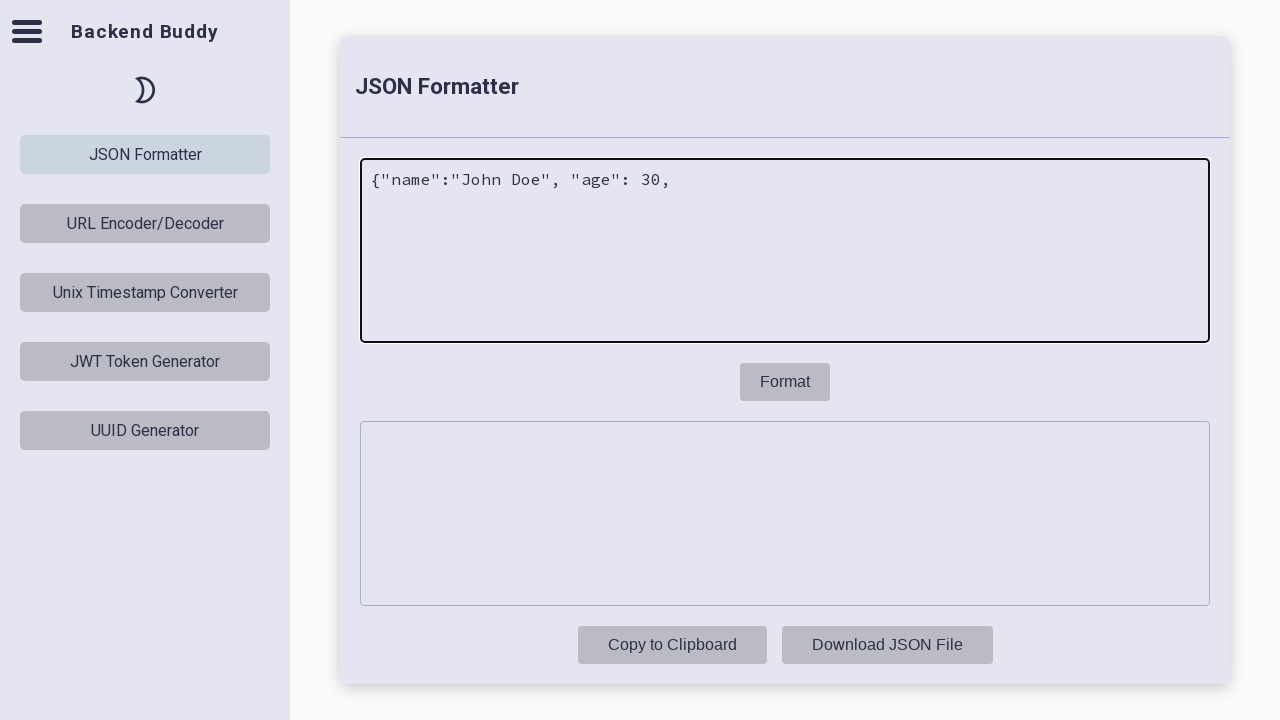

Clicked format button to process invalid JSON at (785, 382) on json-formatter-tool .format-btn
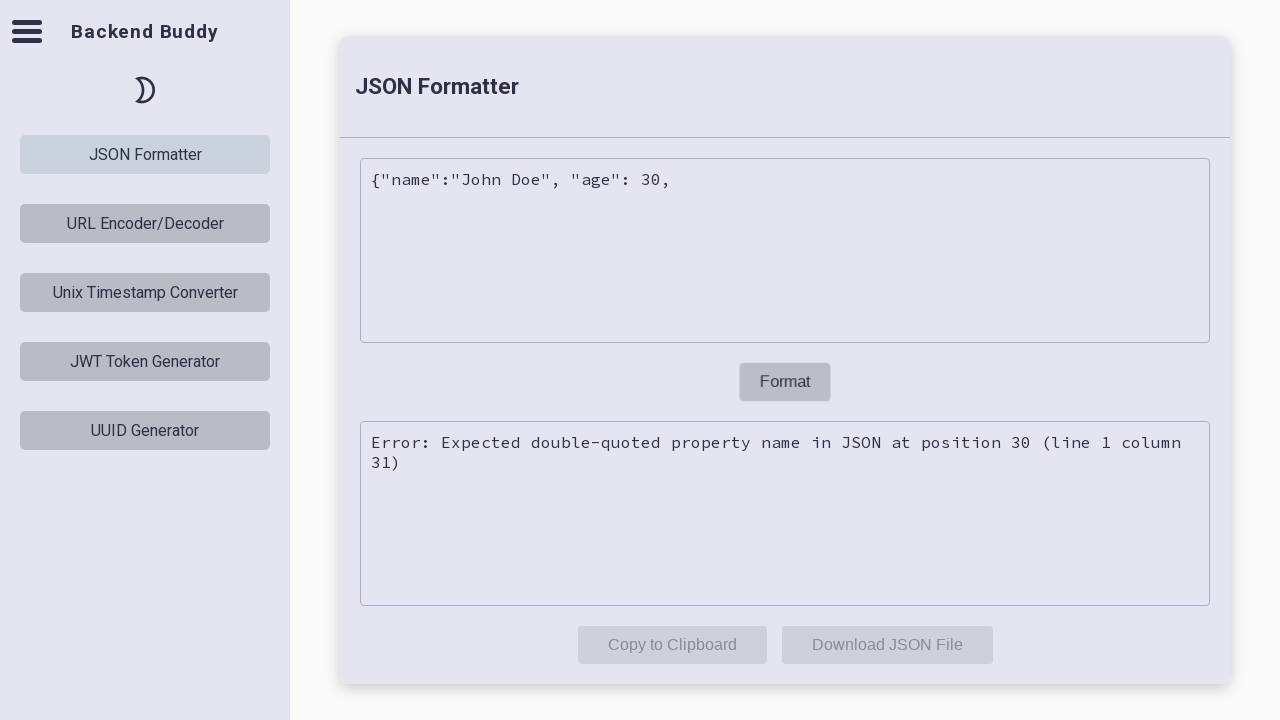

Waited for error message to be displayed
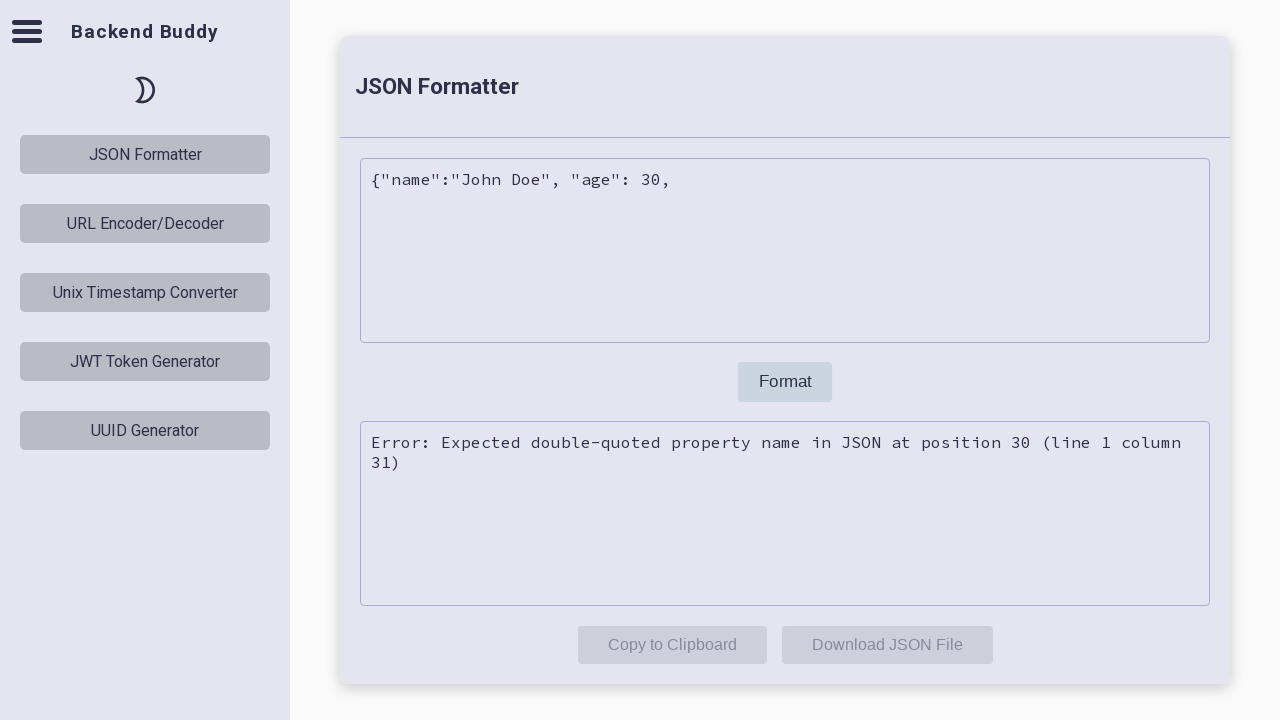

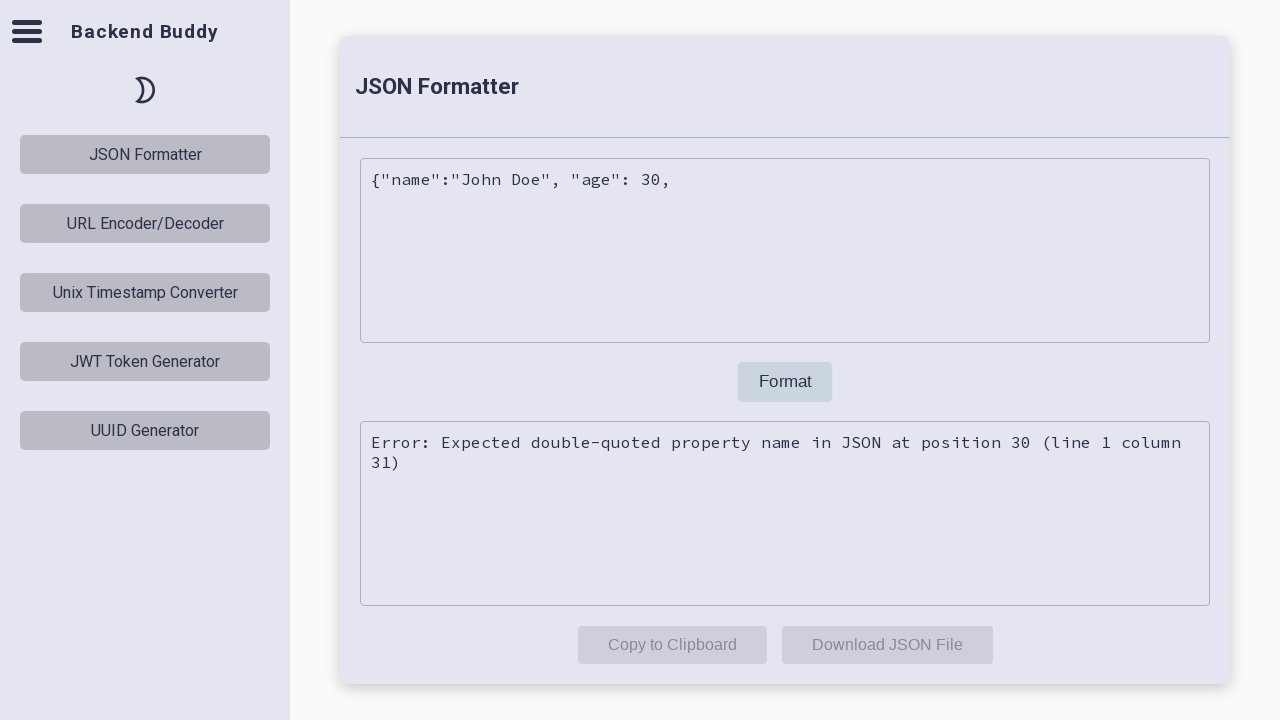